Tests adding a Samsung Galaxy S6 phone to the shopping cart on demoblaze.com, handling the confirmation alert, and then viewing the cart

Starting URL: https://www.demoblaze.com/index.html

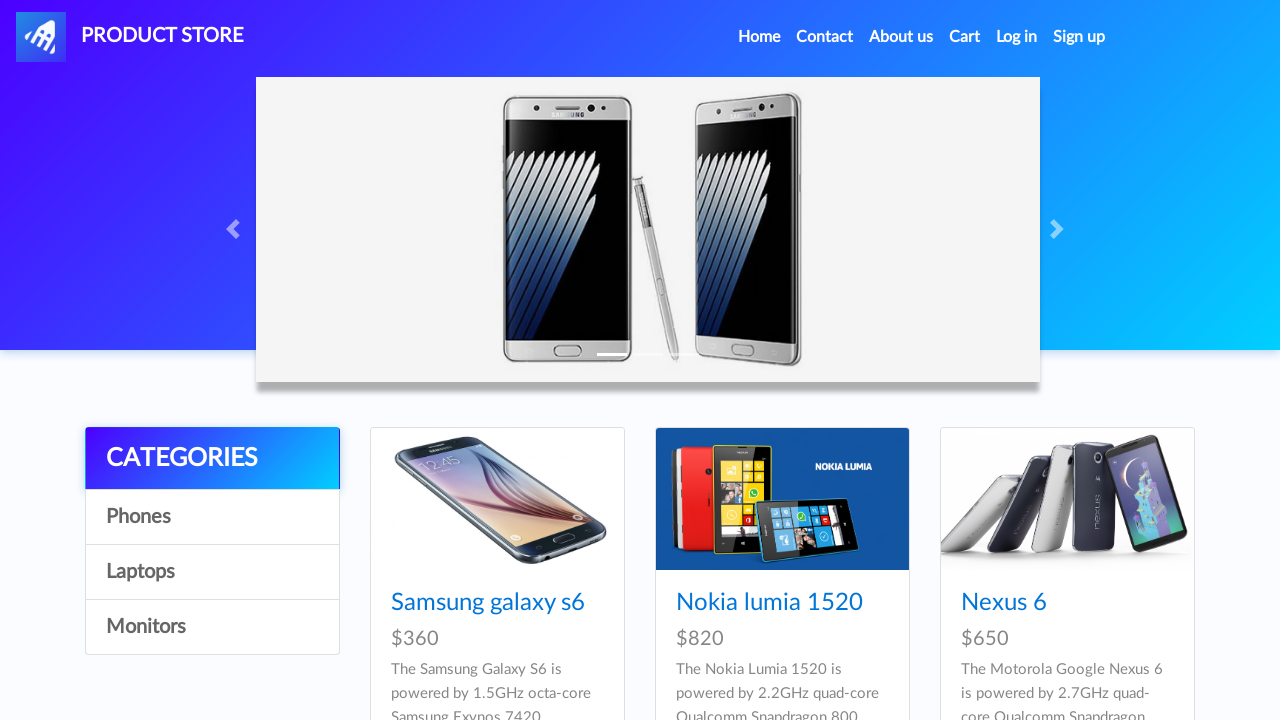

Clicked on Samsung Galaxy S6 product at (488, 603) on xpath=//a[text()='Samsung galaxy s6']
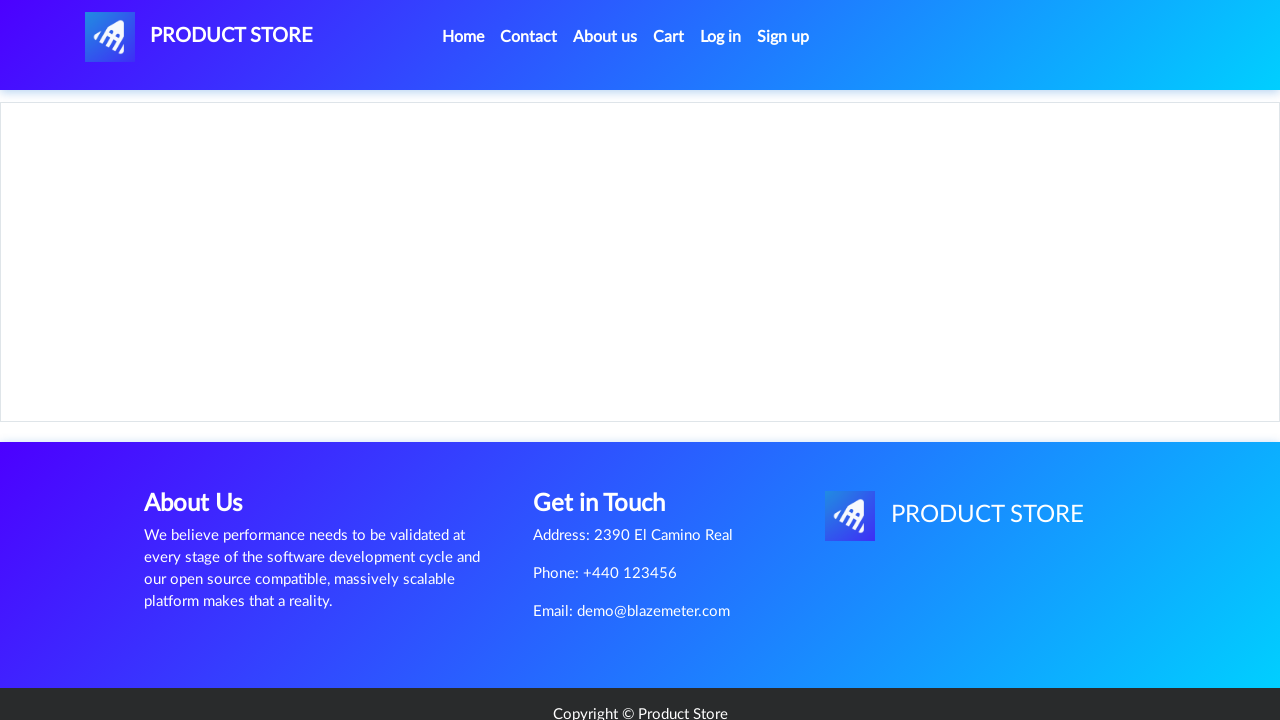

Clicked 'Add to cart' button at (610, 440) on xpath=//a[text()='Add to cart']
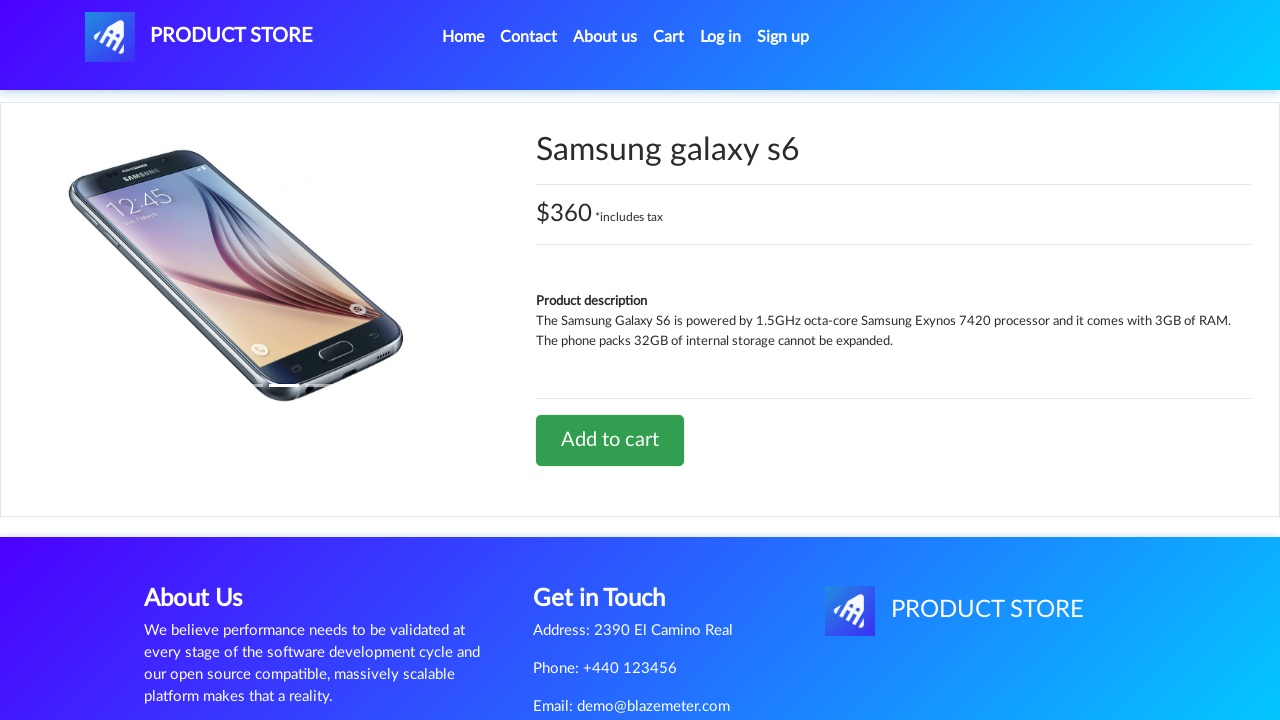

Set up dialog handler to accept confirmation alert
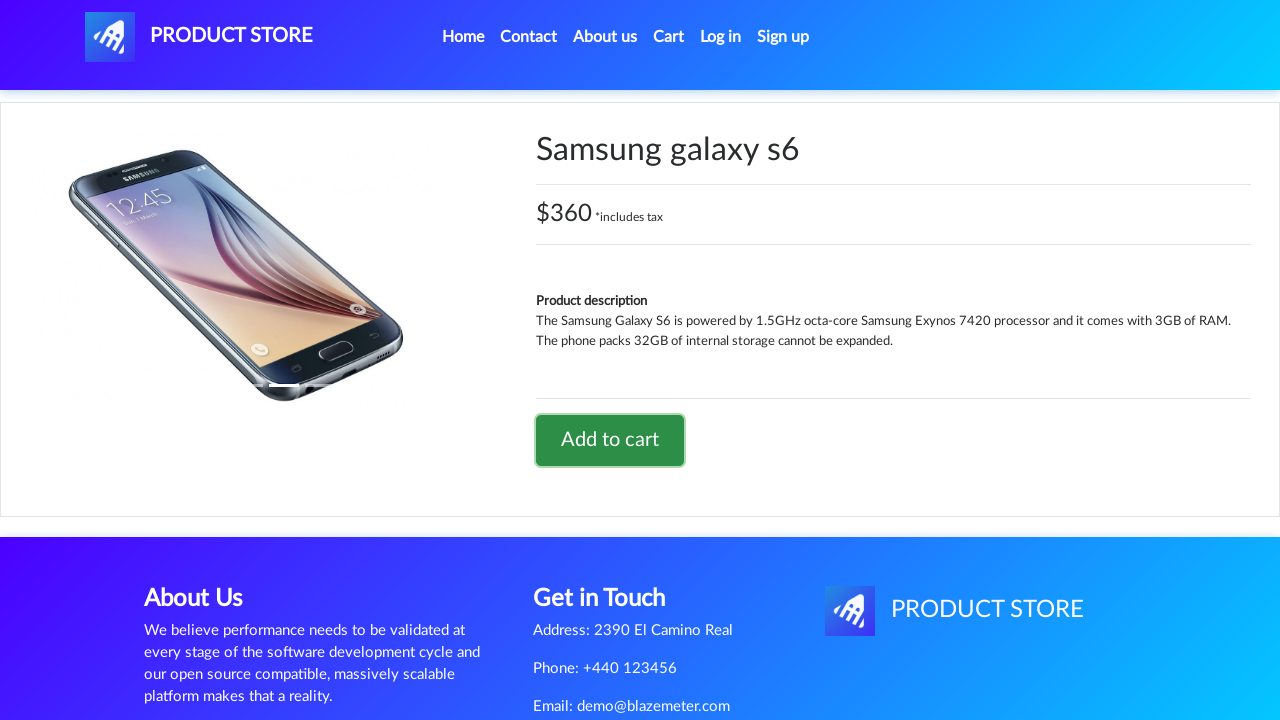

Clicked on 'Cart' link to view shopping cart at (669, 37) on xpath=//a[text()='Cart']
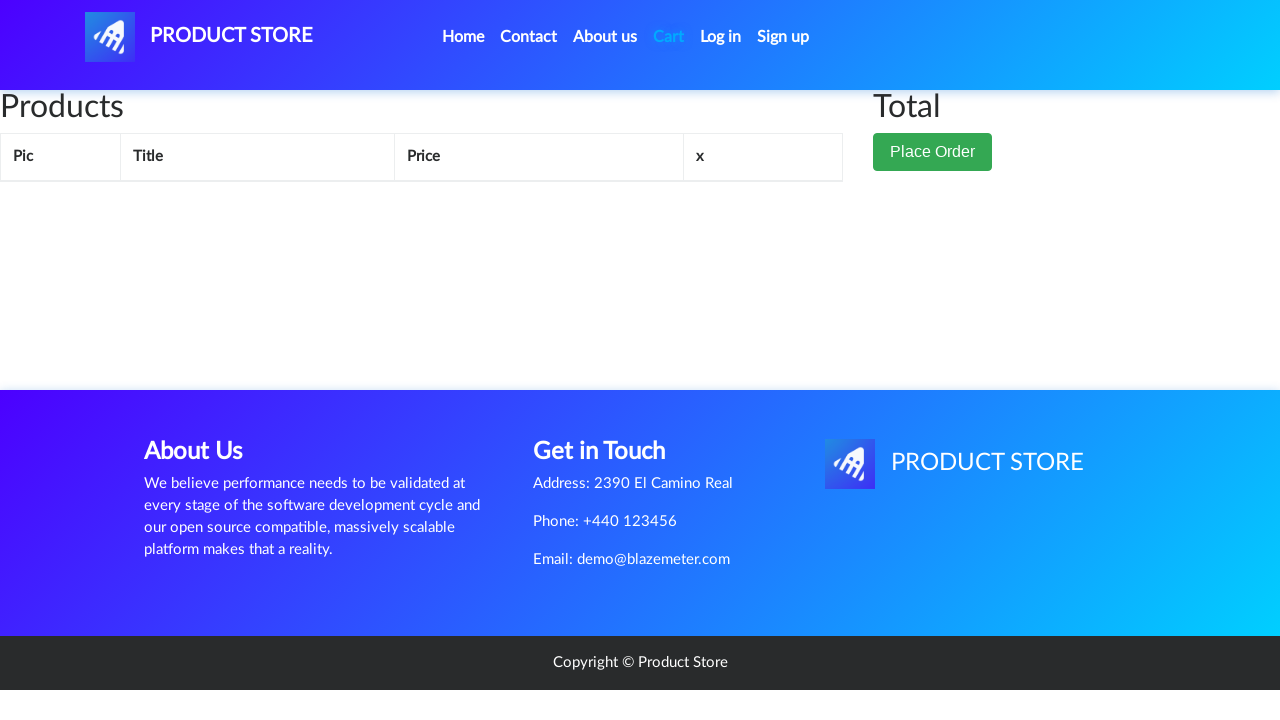

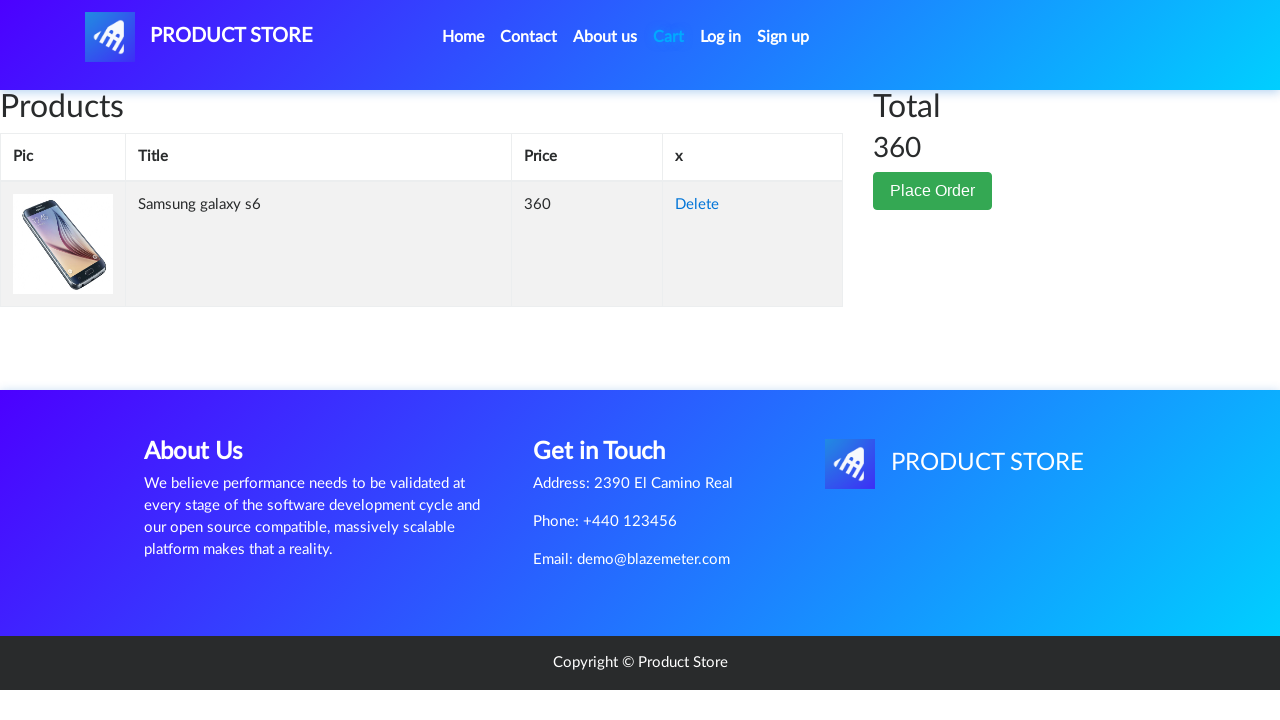